Tests radio button functionality by selecting various radio buttons across different sections, including handling disabled and hidden radio buttons by clicking enable/show buttons first.

Starting URL: https://syntaxprojects.com/basic-radiobutton-demo-homework.php

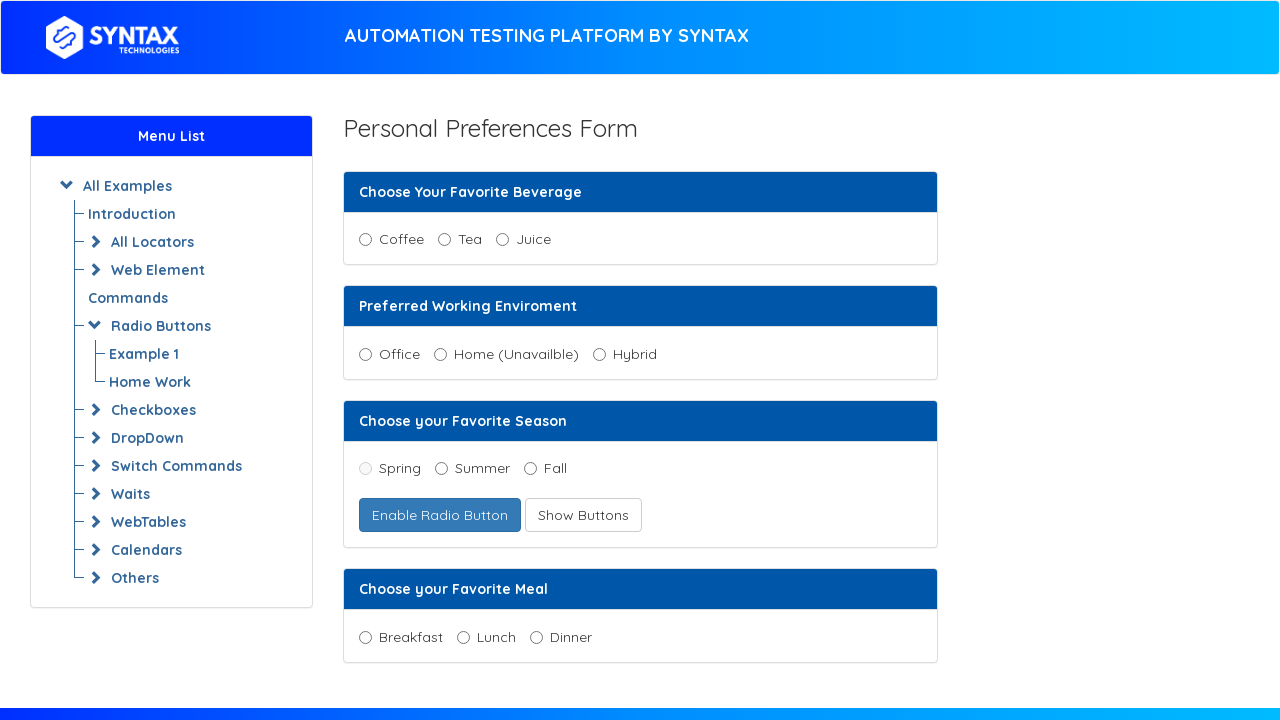

Selected Juice as favorite beverage at (502, 240) on input[value='Juice']
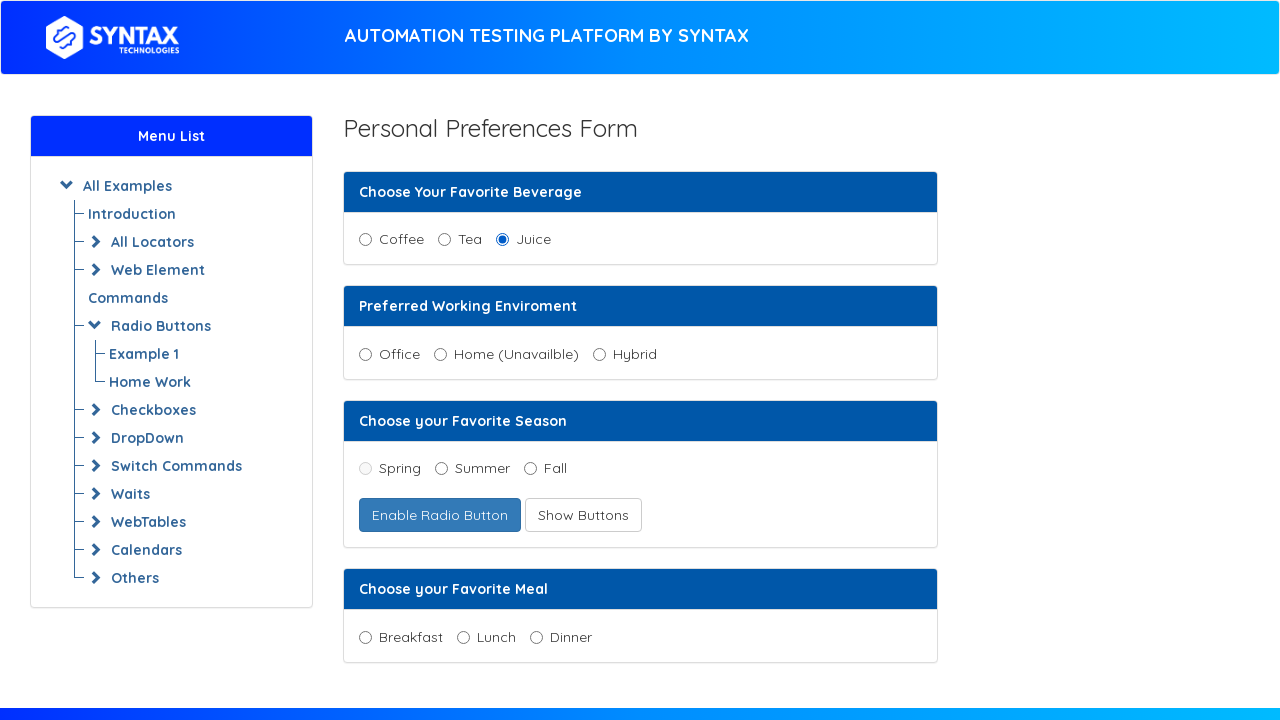

Located all working environment radio buttons
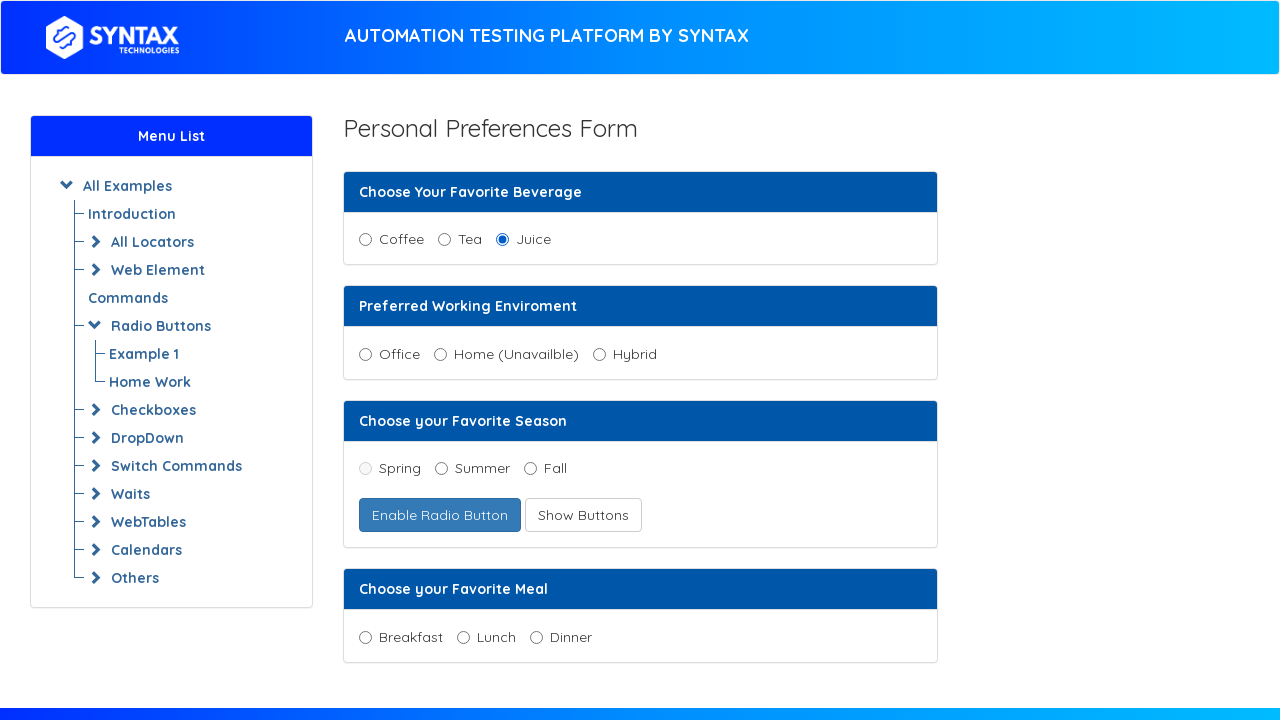

Found 3 working environment radio button options
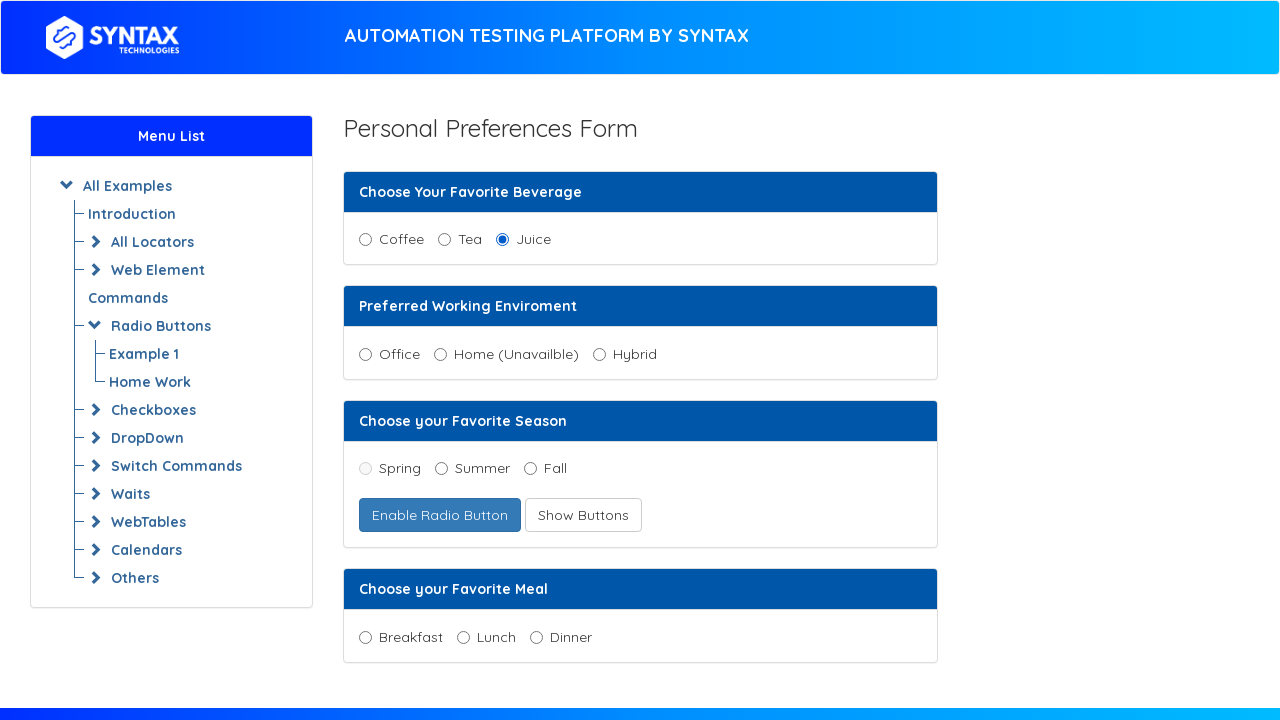

Selected Hybrid as preferred working environment at (599, 354) on input[name='working_enviroment'] >> nth=2
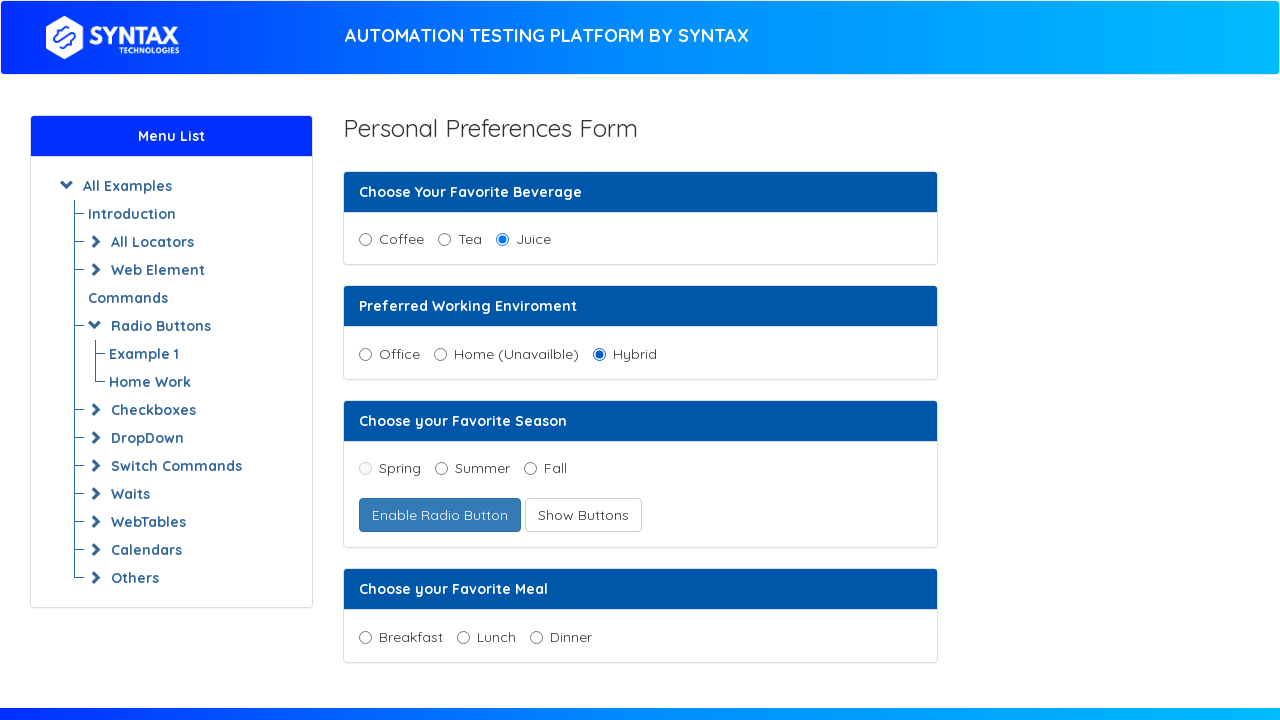

Located Spring radio button
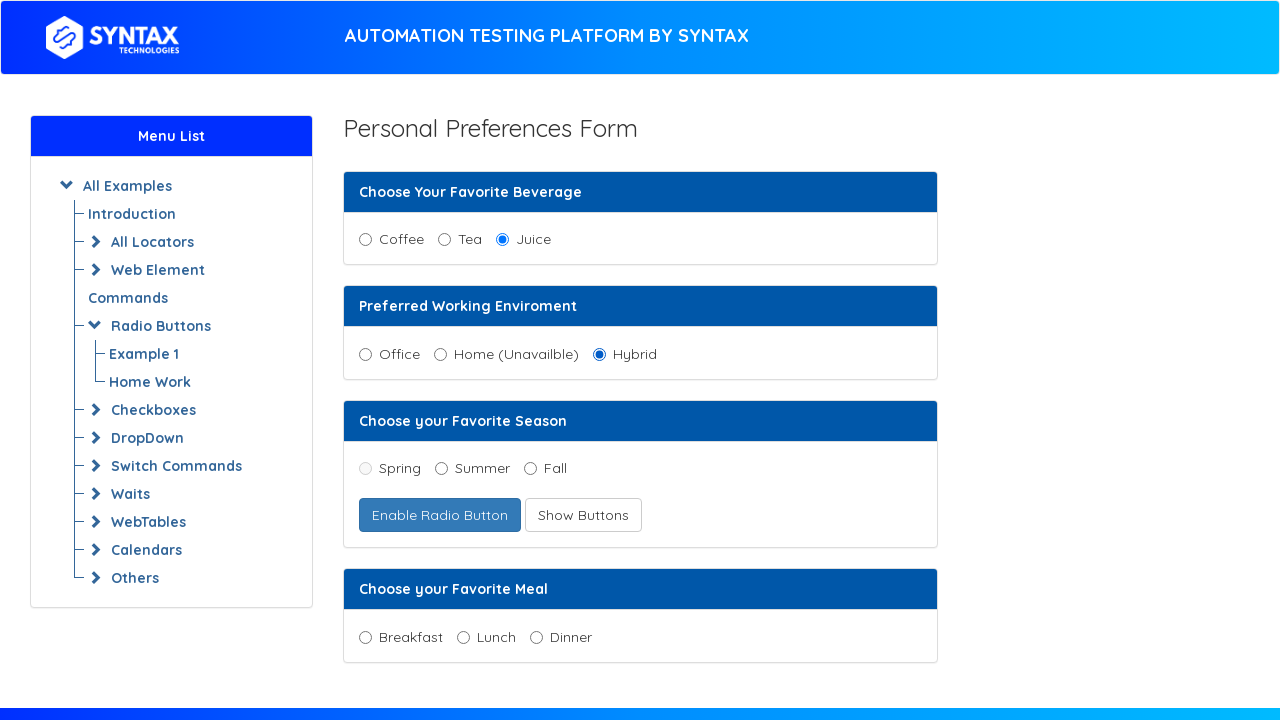

Spring was disabled, clicked enable button to activate it at (440, 515) on button#enabledFruitradio
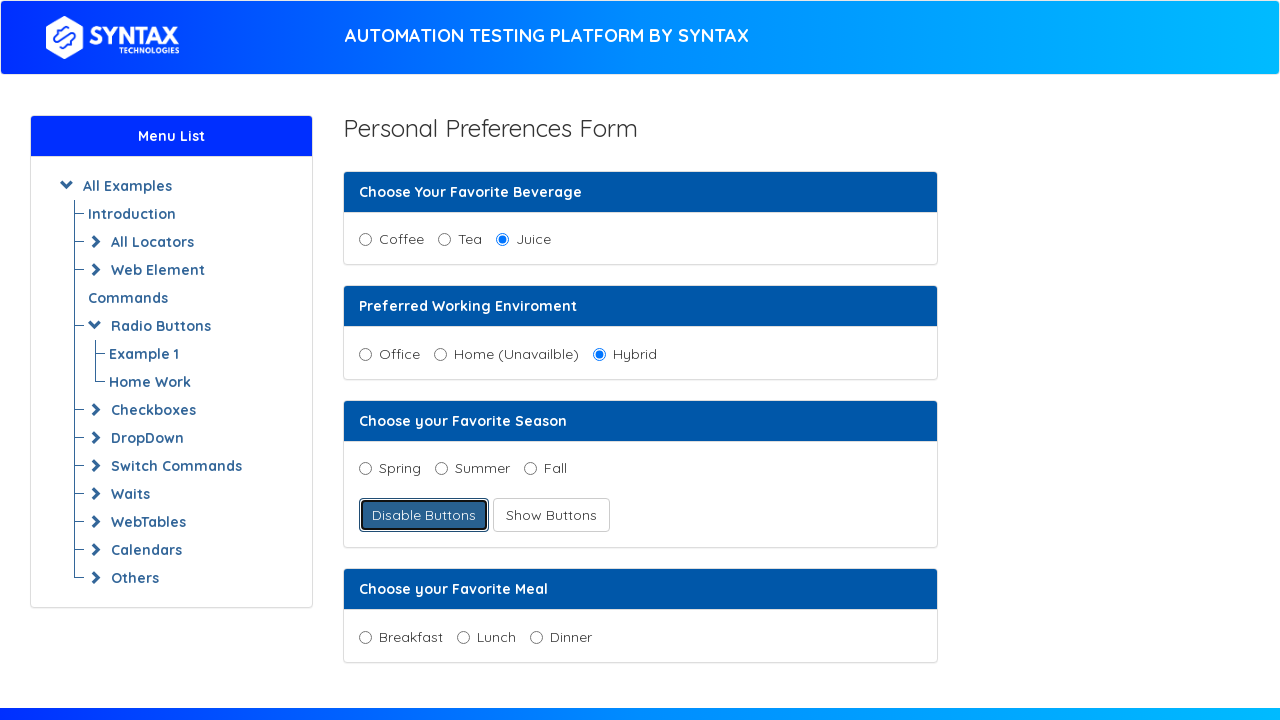

Selected Spring as favorite season at (365, 469) on input[value='spring']
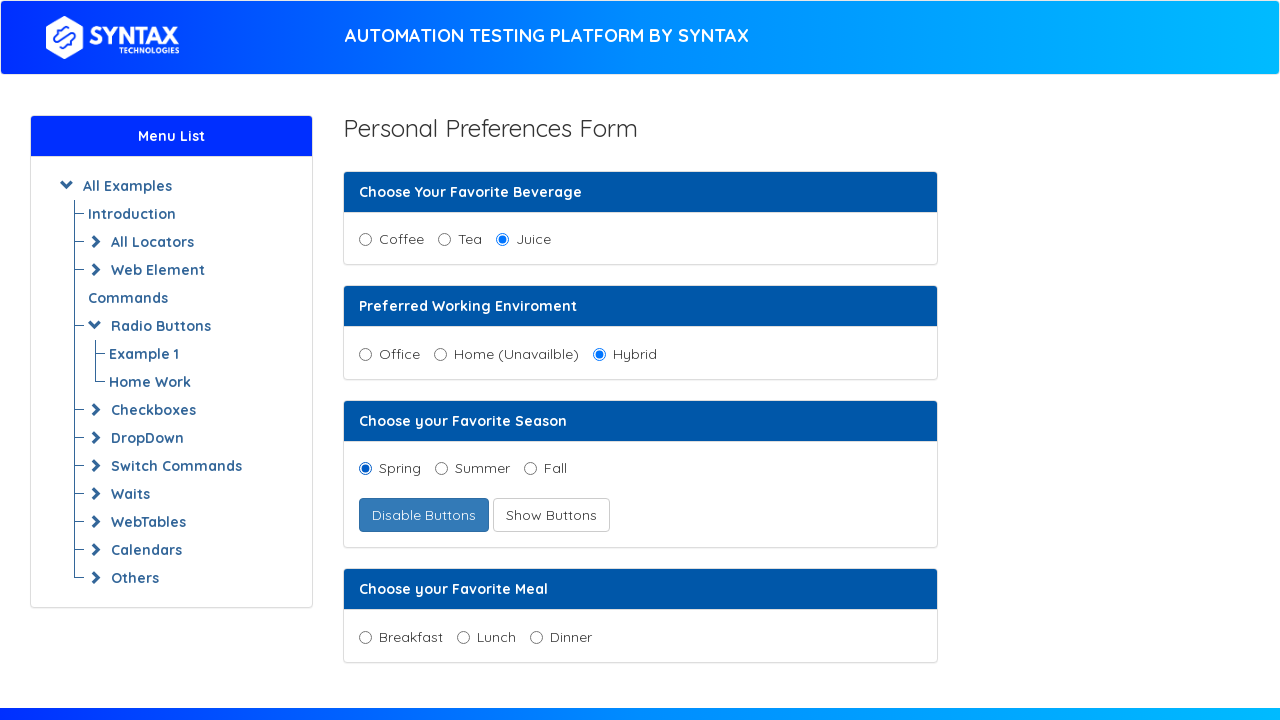

Located Winter radio button
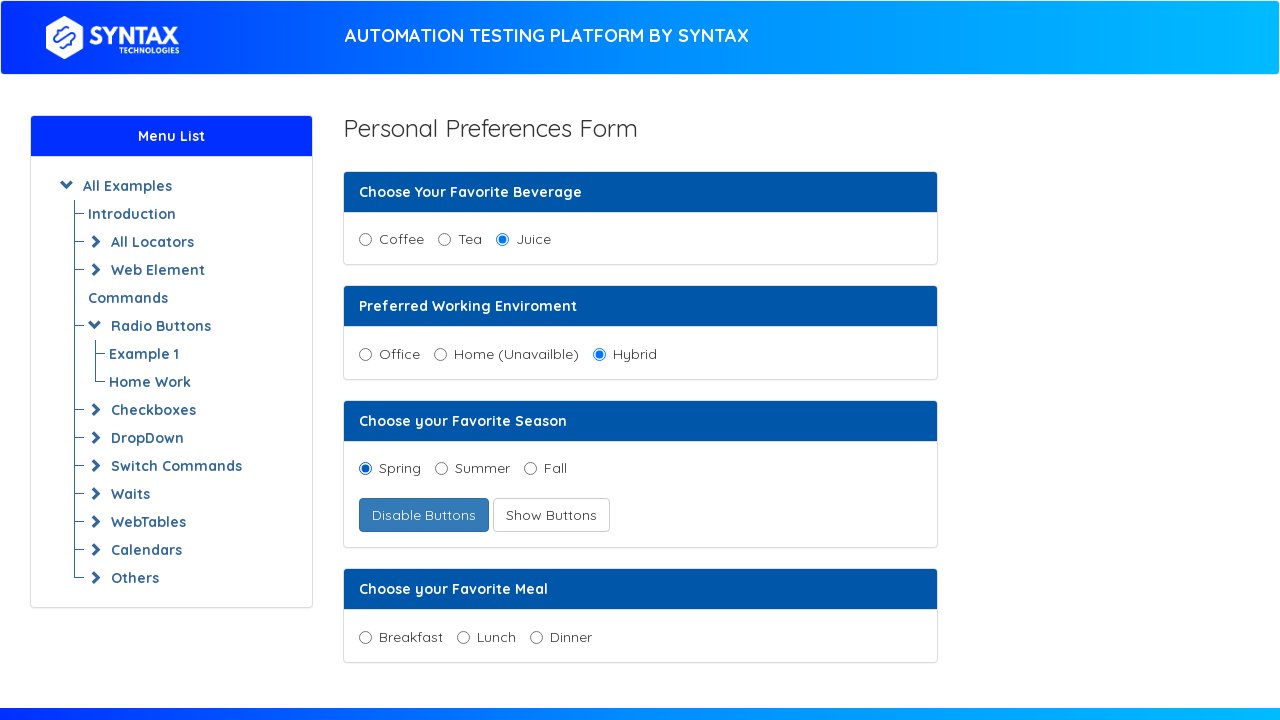

Winter was hidden, clicked show button to display it at (551, 515) on button#showRadioButtons
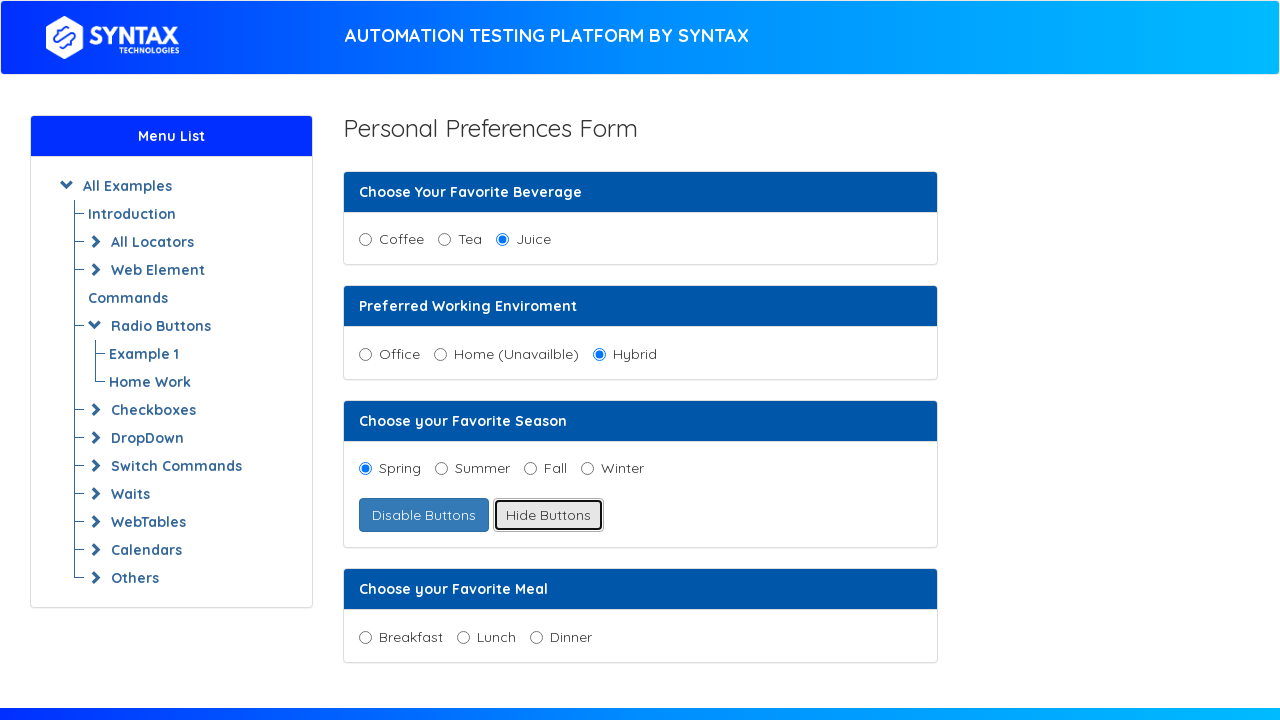

Selected Winter as favorite season at (587, 469) on input[value='winter']
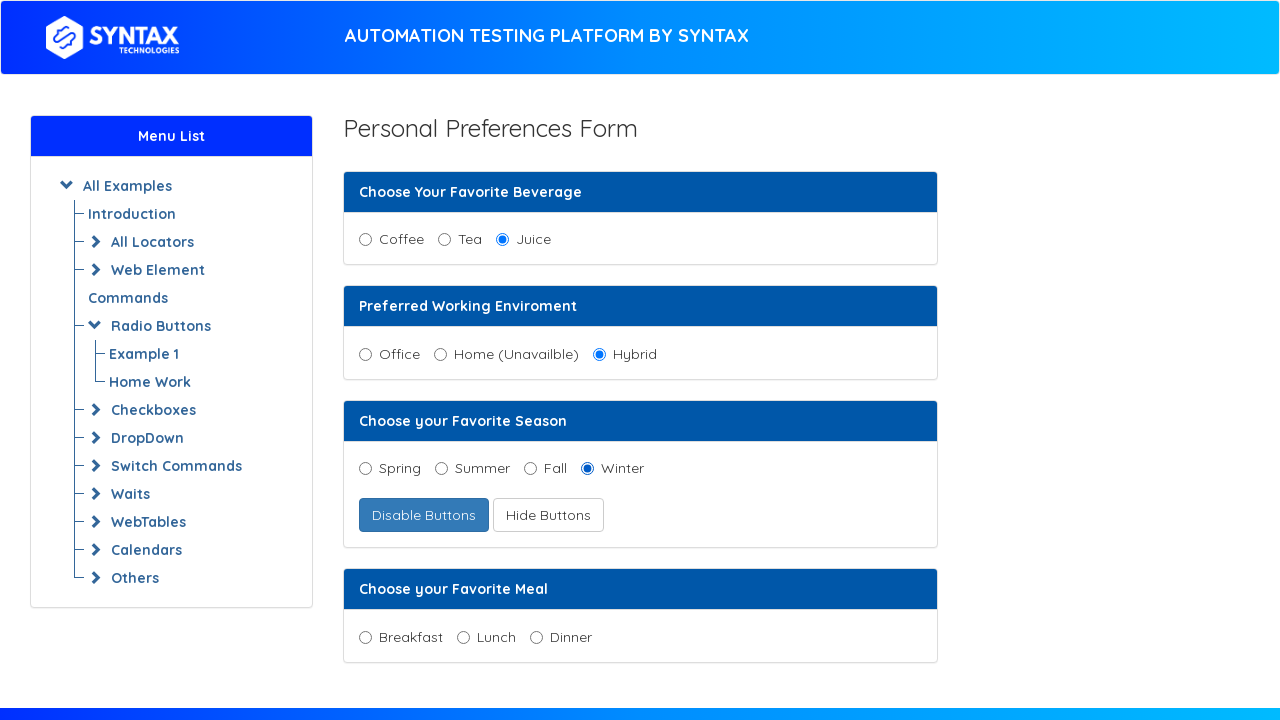

Selected Lunch as favorite meal at (463, 637) on input[value='lunch']
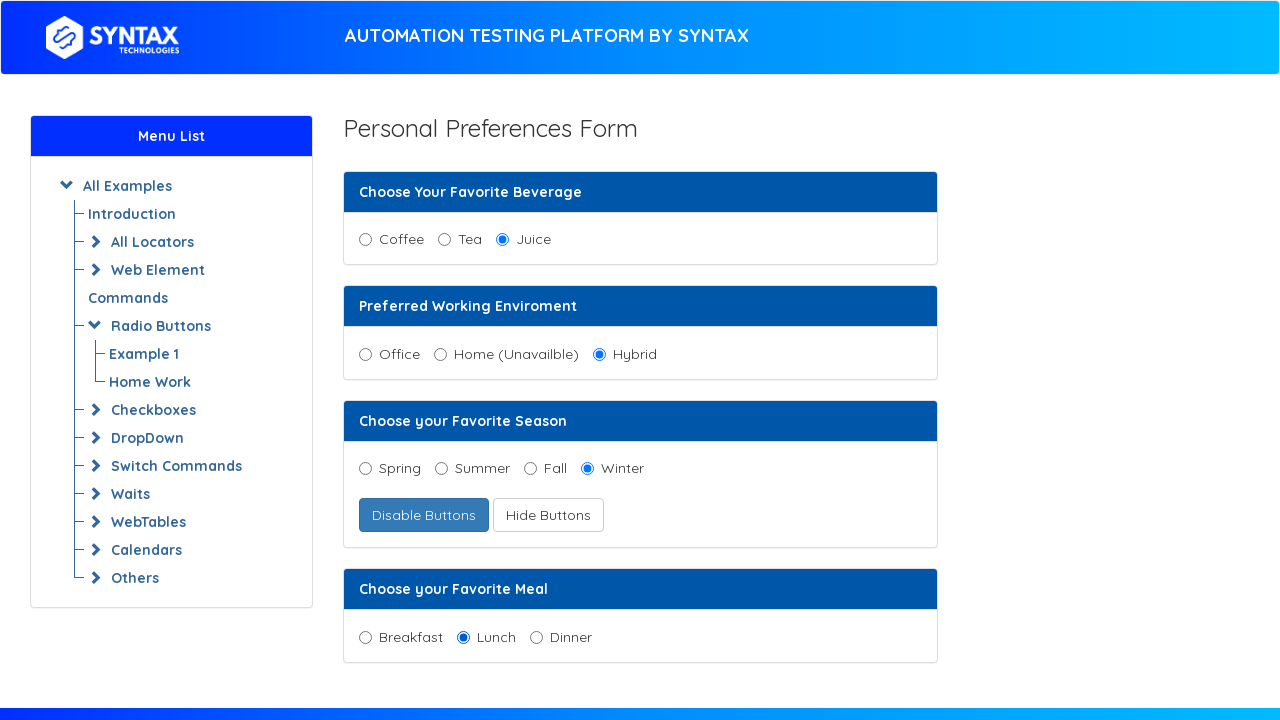

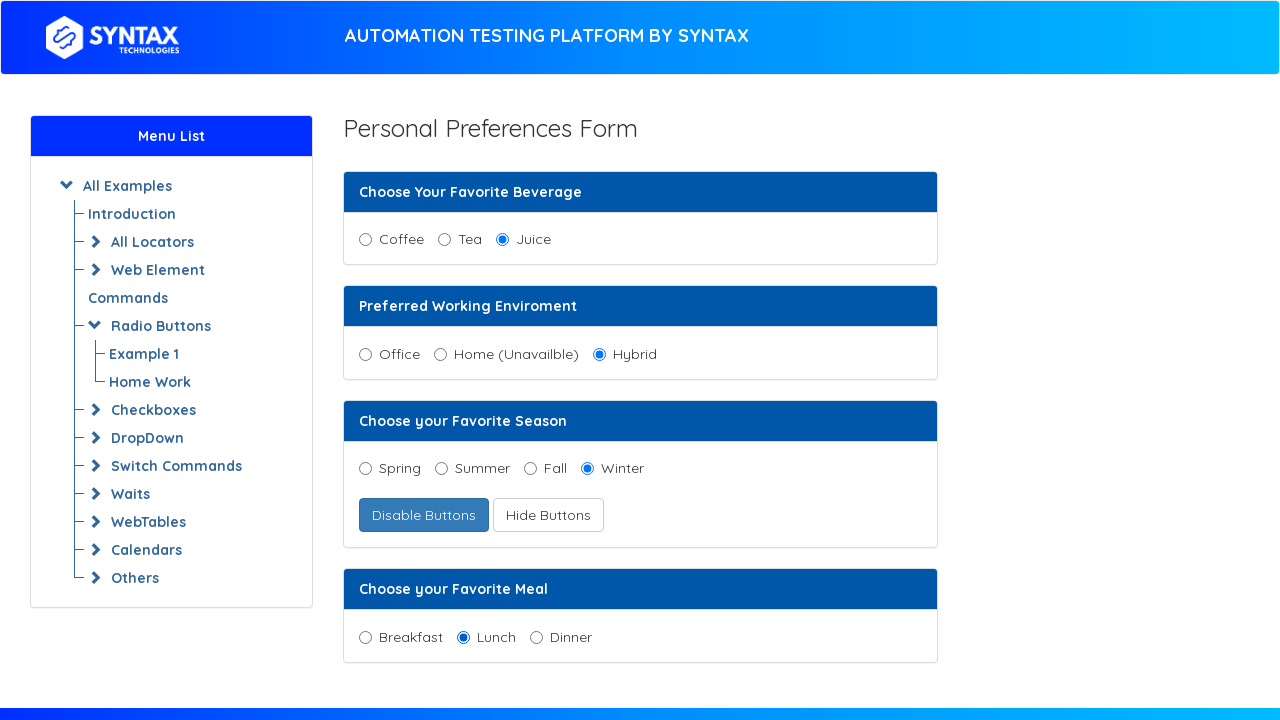